Navigates to the "Big page with many elements" by clicking the corresponding hyperlink on the homepage

Starting URL: https://ultimateqa.com/automation/

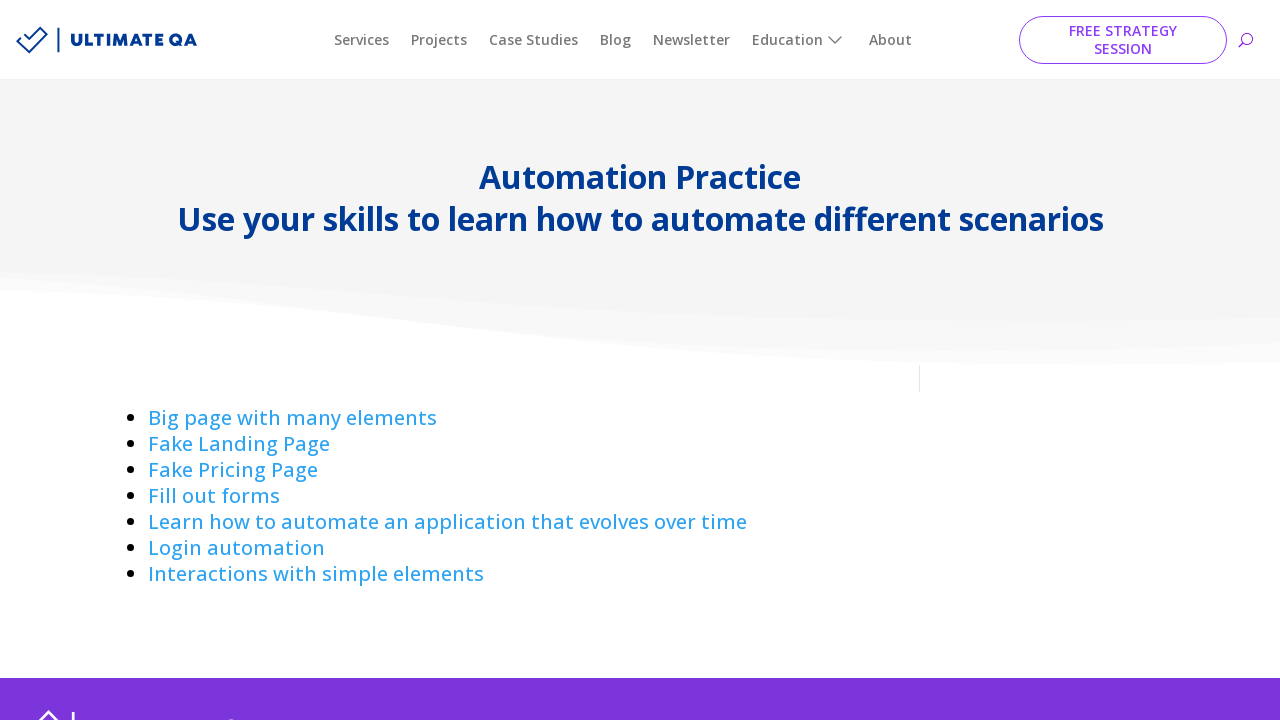

Clicked on 'Big page with many elements' hyperlink at (292, 418) on a:has-text('Big page with ')
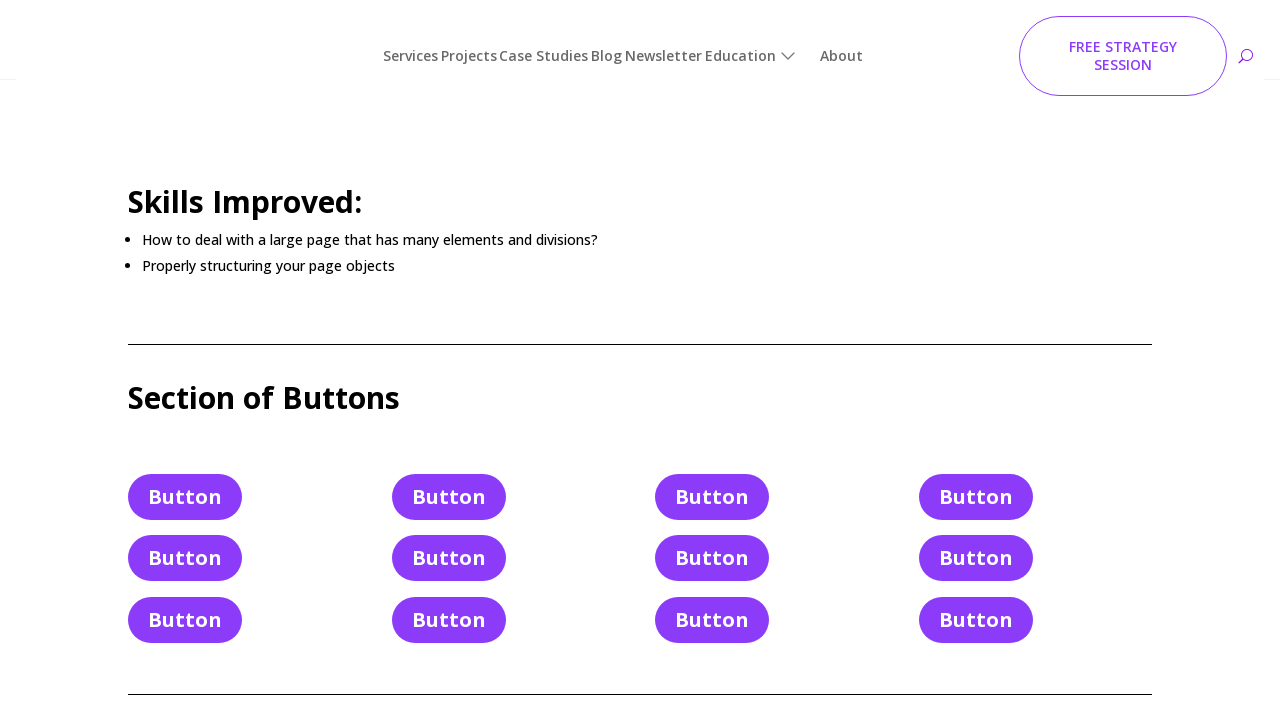

Successfully navigated to Big page with many elements at https://ultimateqa.com/complicated-page
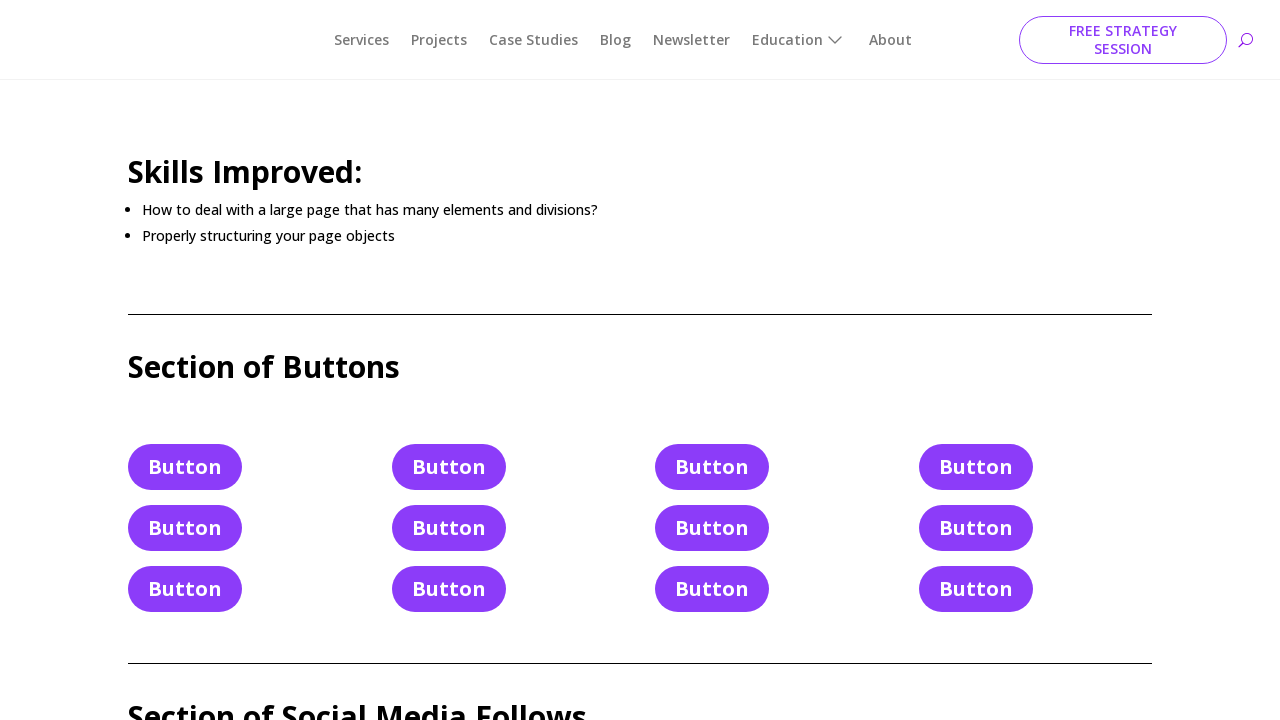

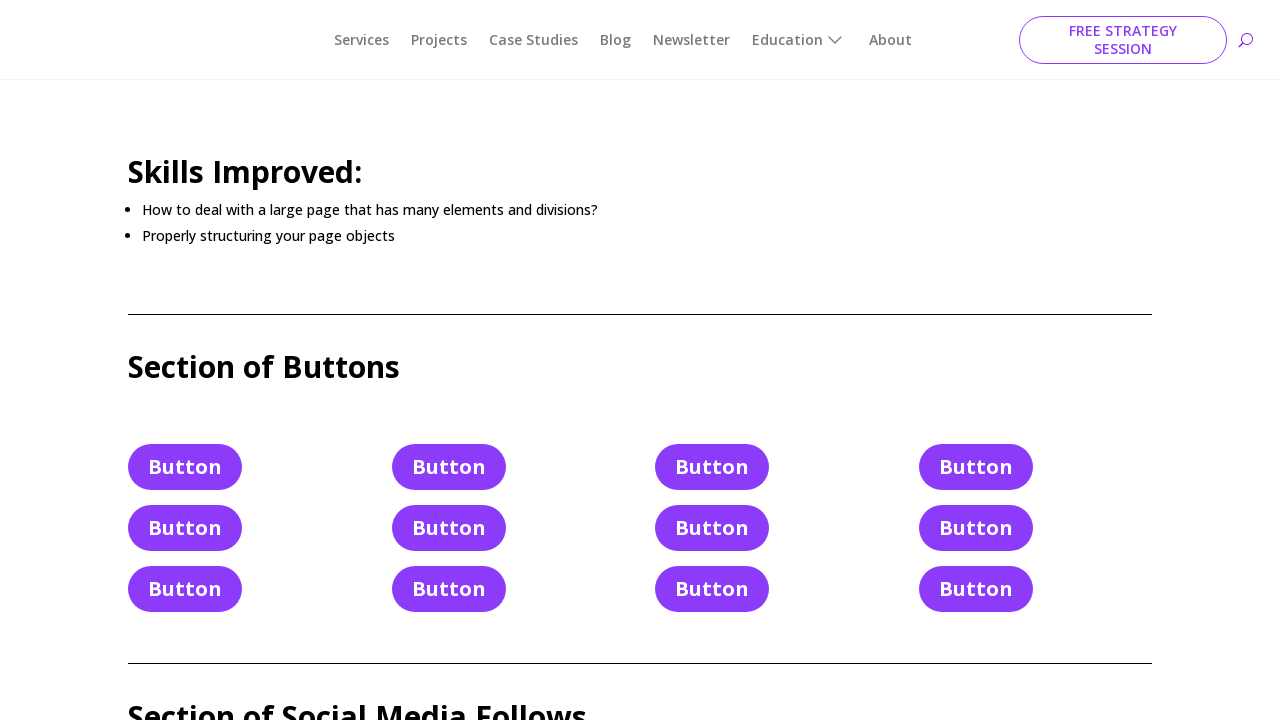